Tests drag and drop functionality by dragging an element and dropping it onto a target element on the jQuery UI demo page

Starting URL: http://jqueryui.com/resources/demos/droppable/default.html

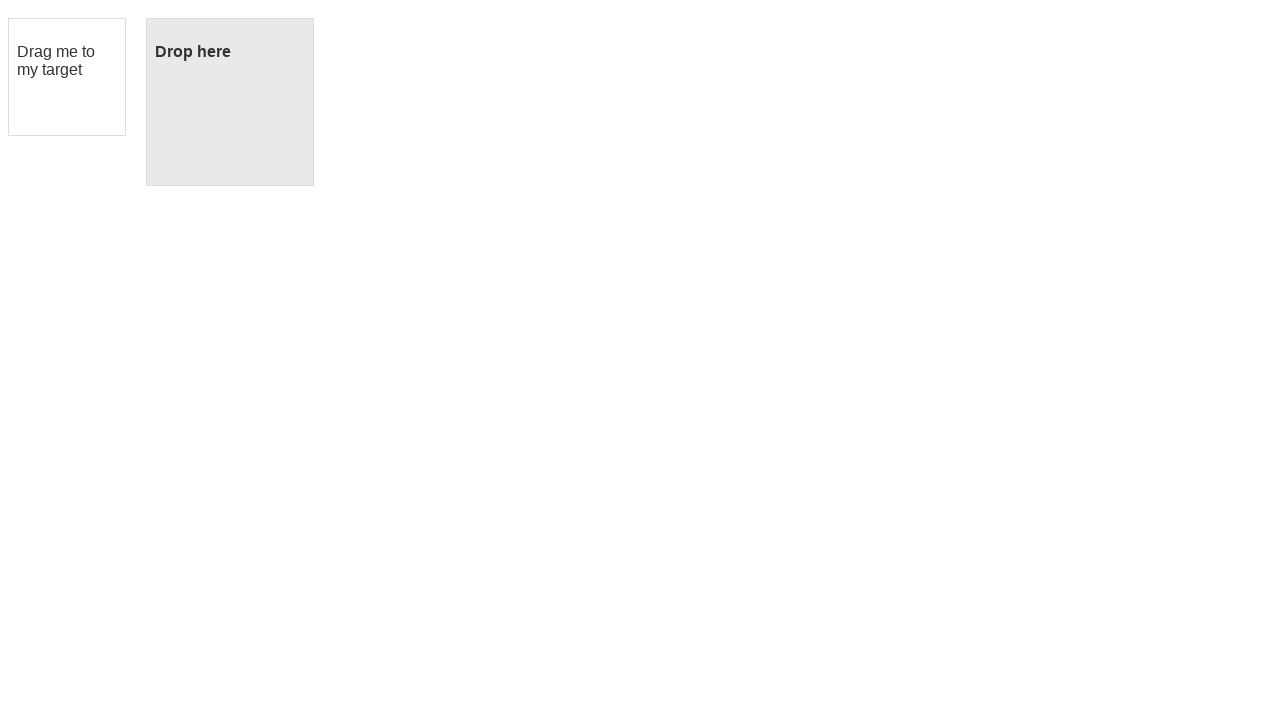

Located the draggable element
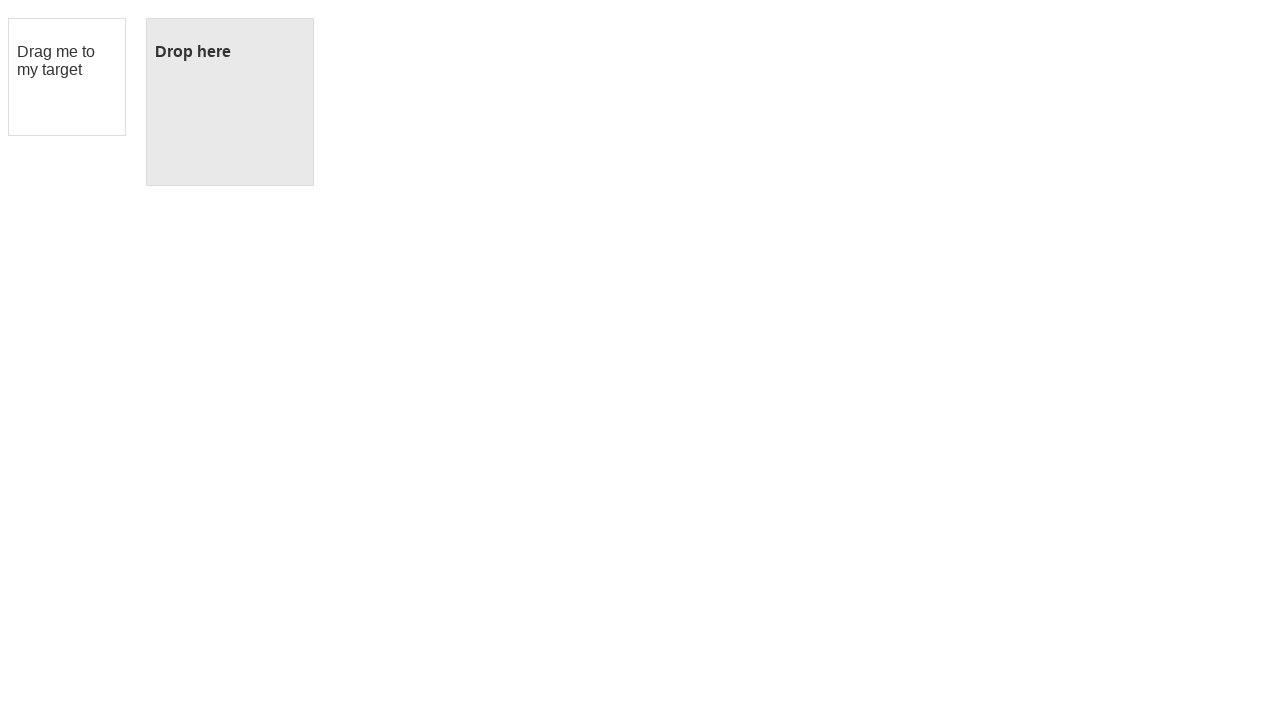

Located the droppable target element
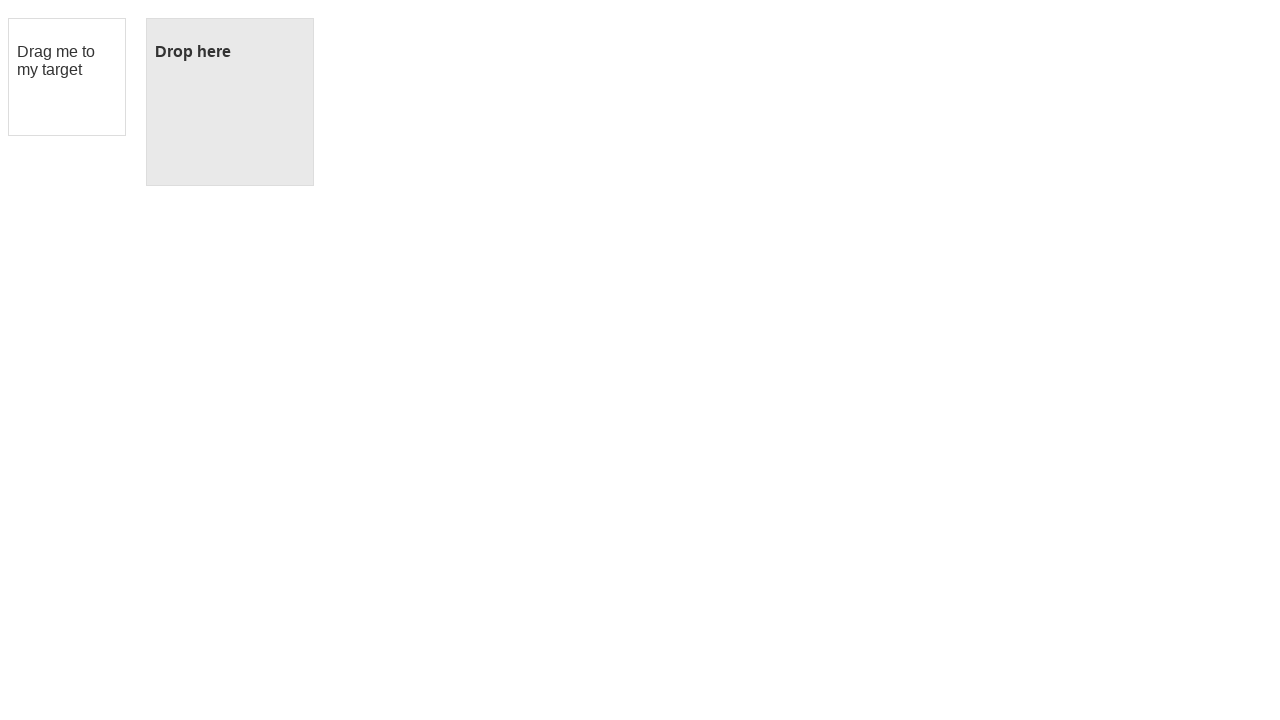

Dragged element to droppable target and dropped it at (230, 102)
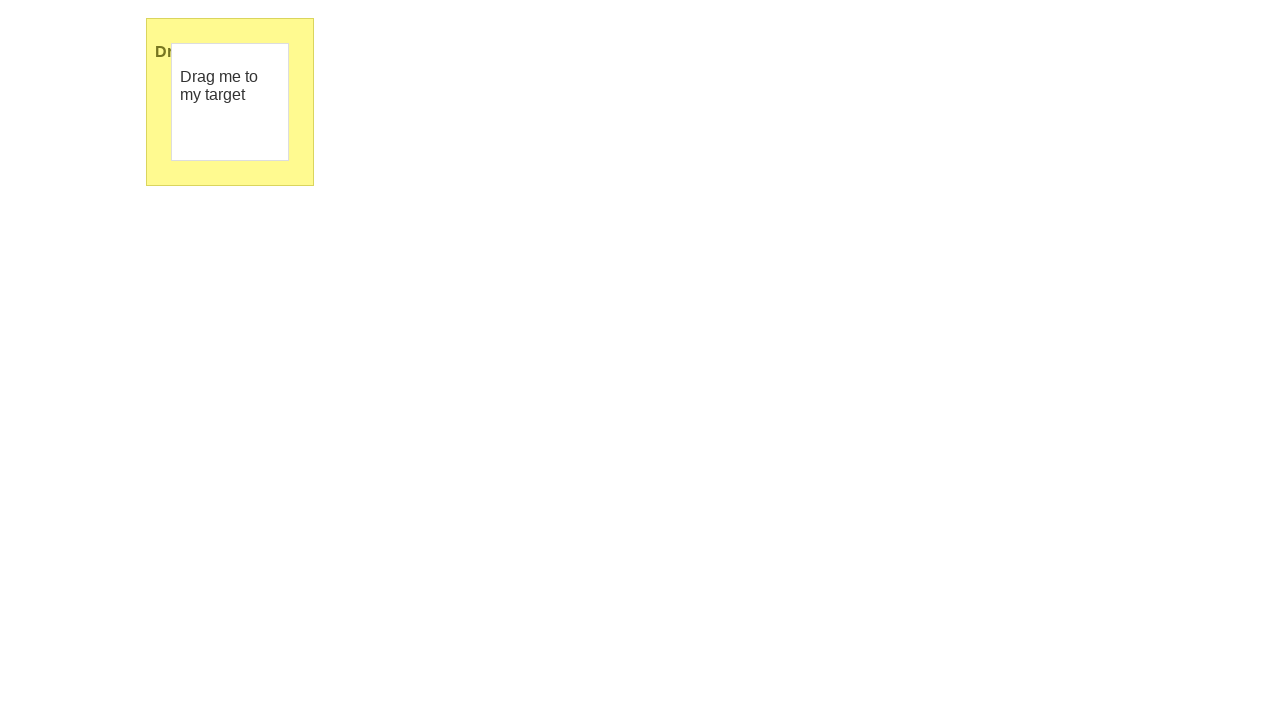

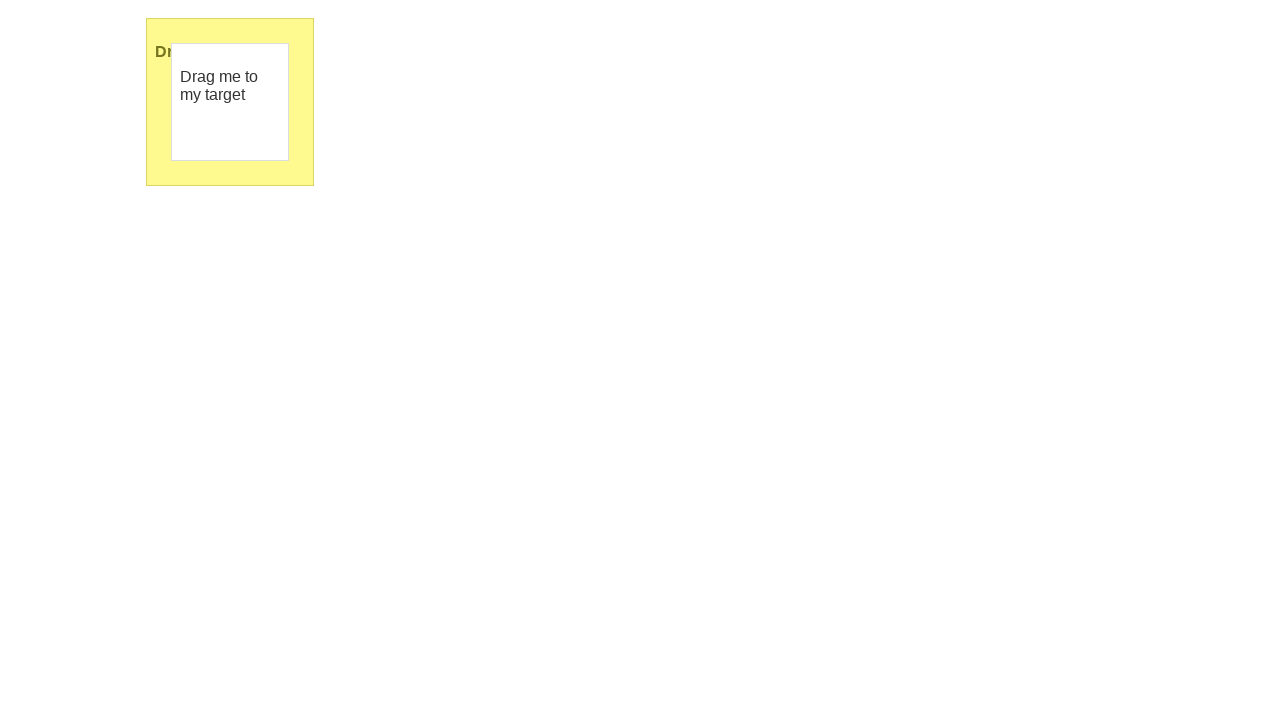